Tests browser window resizing functionality by starting with a small window and then resizing it to larger dimensions

Starting URL: https://www.way2automation.com/

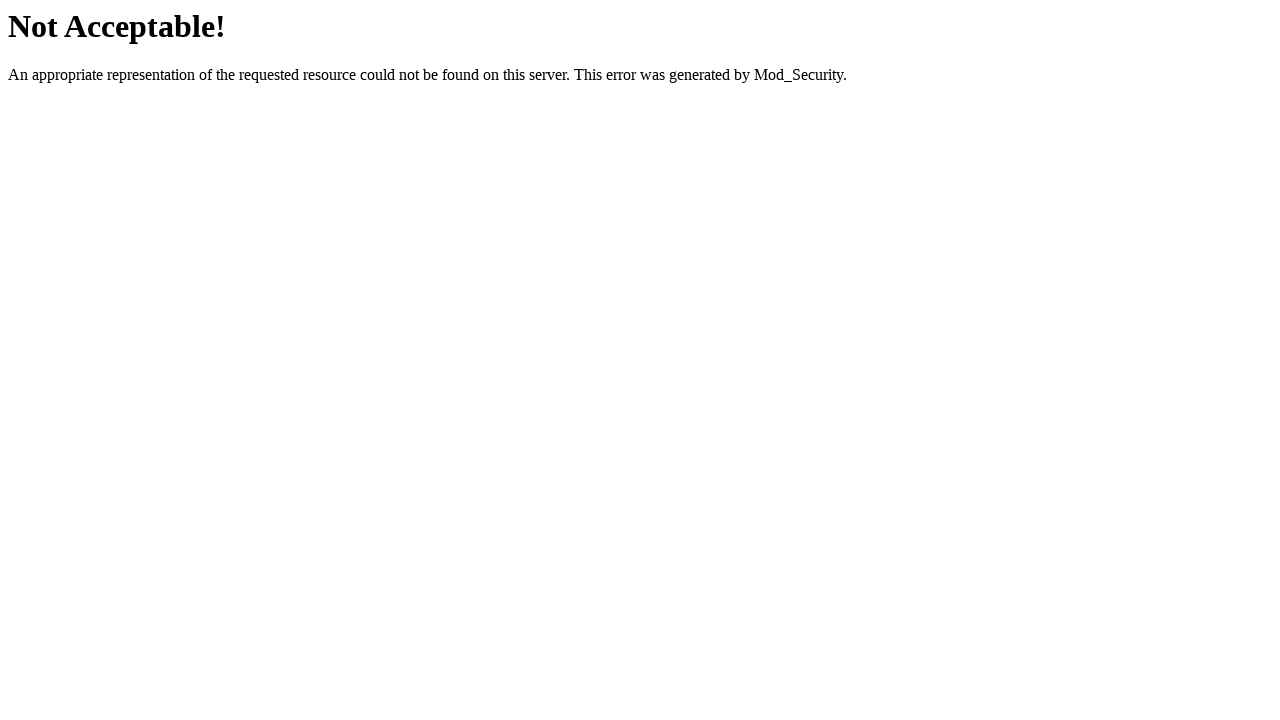

Retrieved initial browser window size
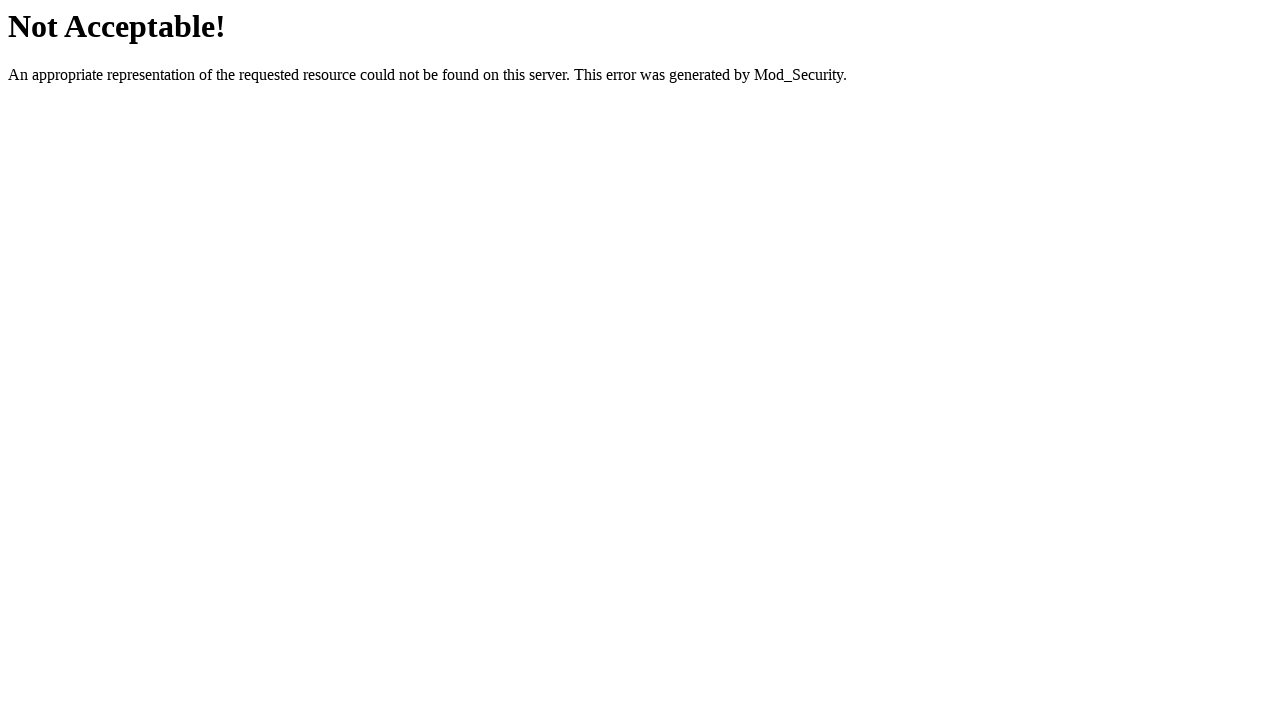

Resized browser window to 1000x500 pixels
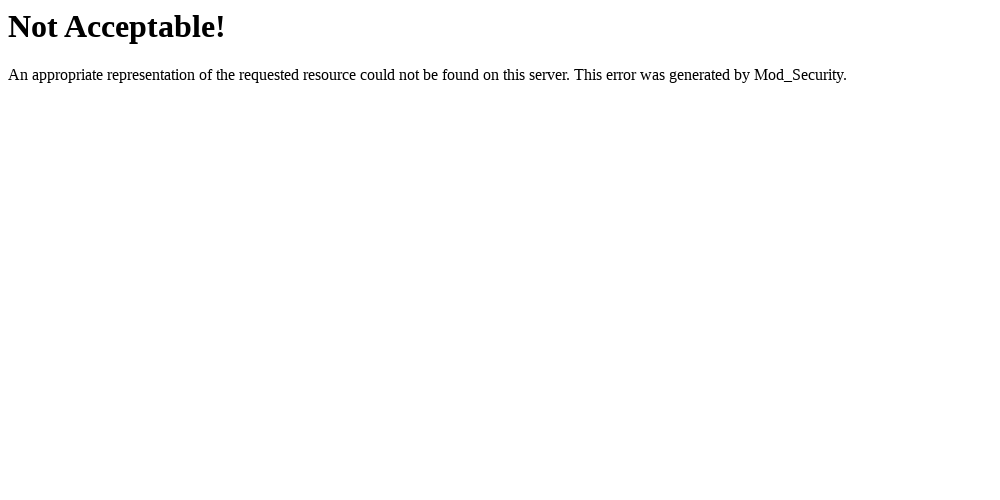

Assignment 4 completed successfully
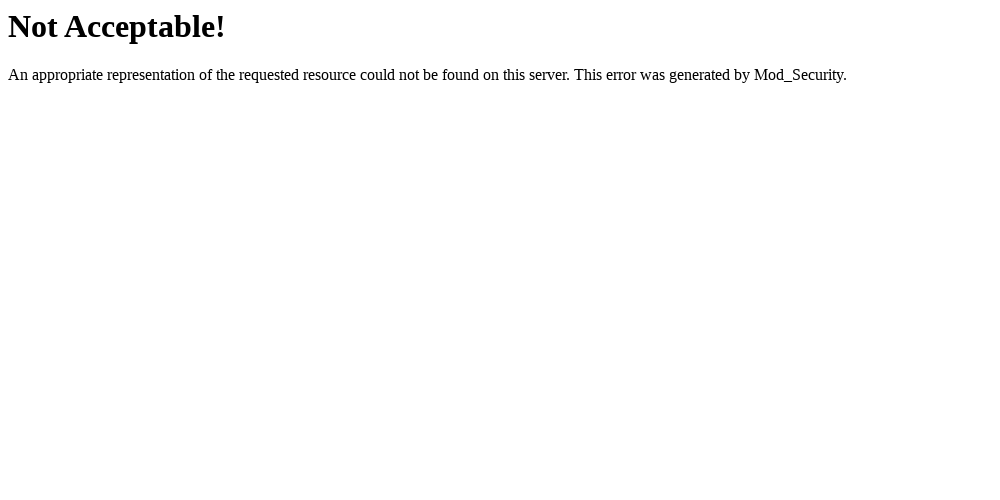

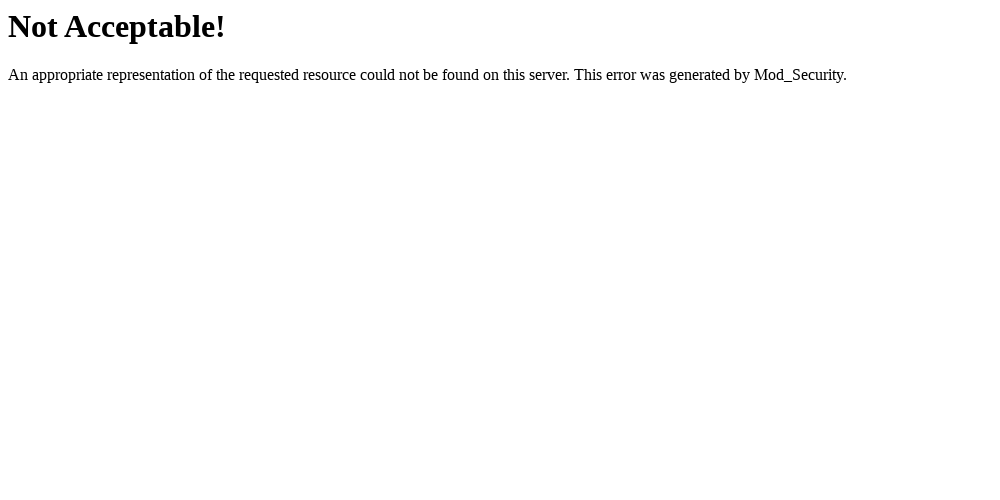